Tests the Web Tables page by clicking the Add button and verifying the Registration Form modal window opens

Starting URL: https://demoqa.com/webtables

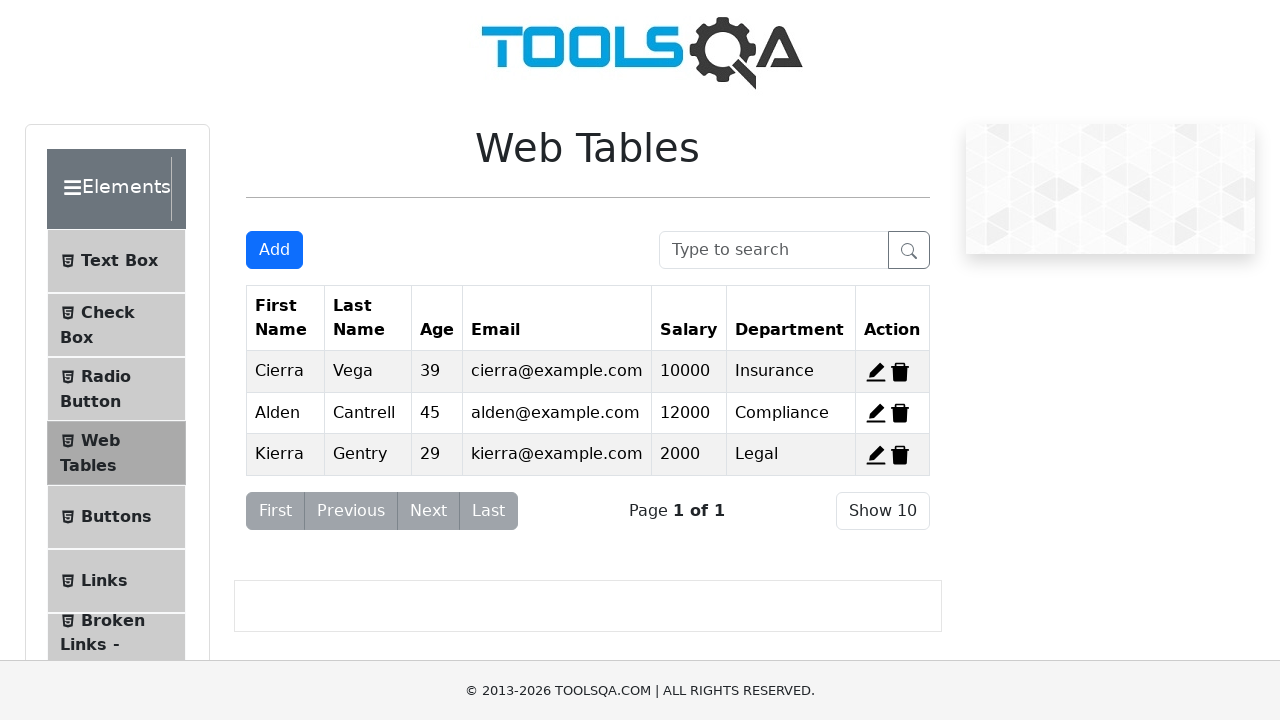

Clicked the Add New Record button at (274, 250) on #addNewRecordButton
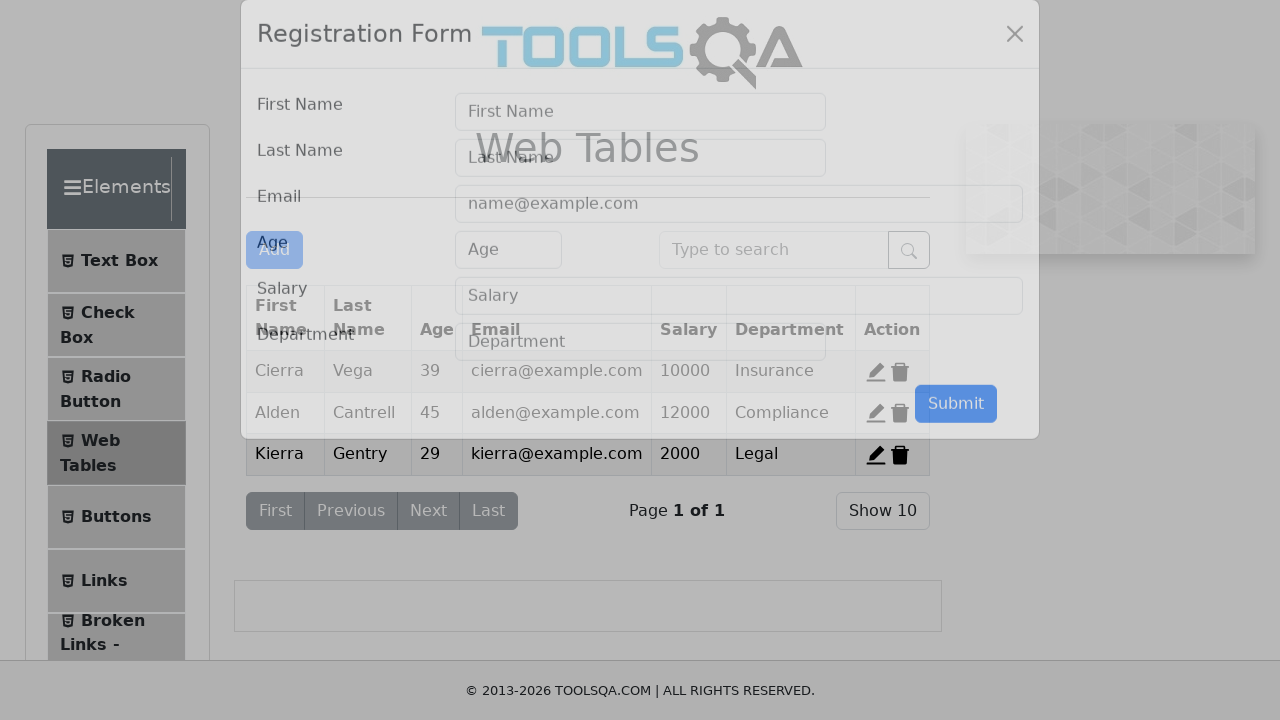

Registration Form modal appeared
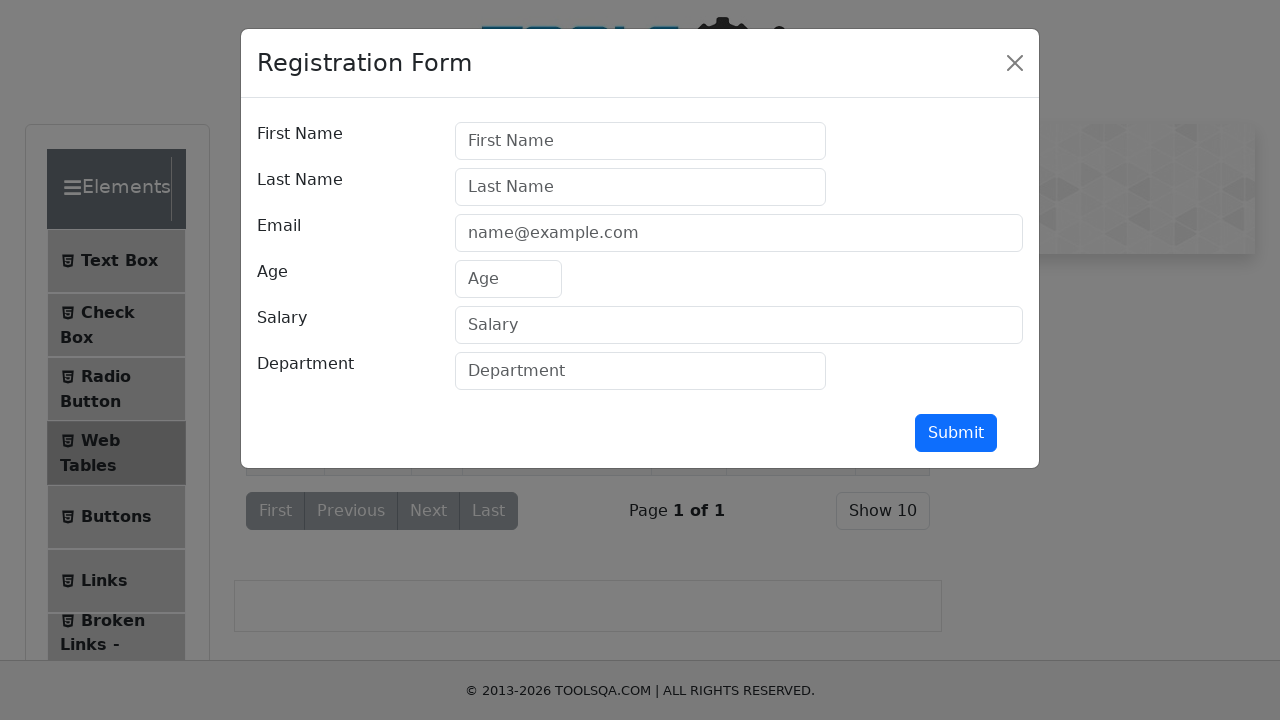

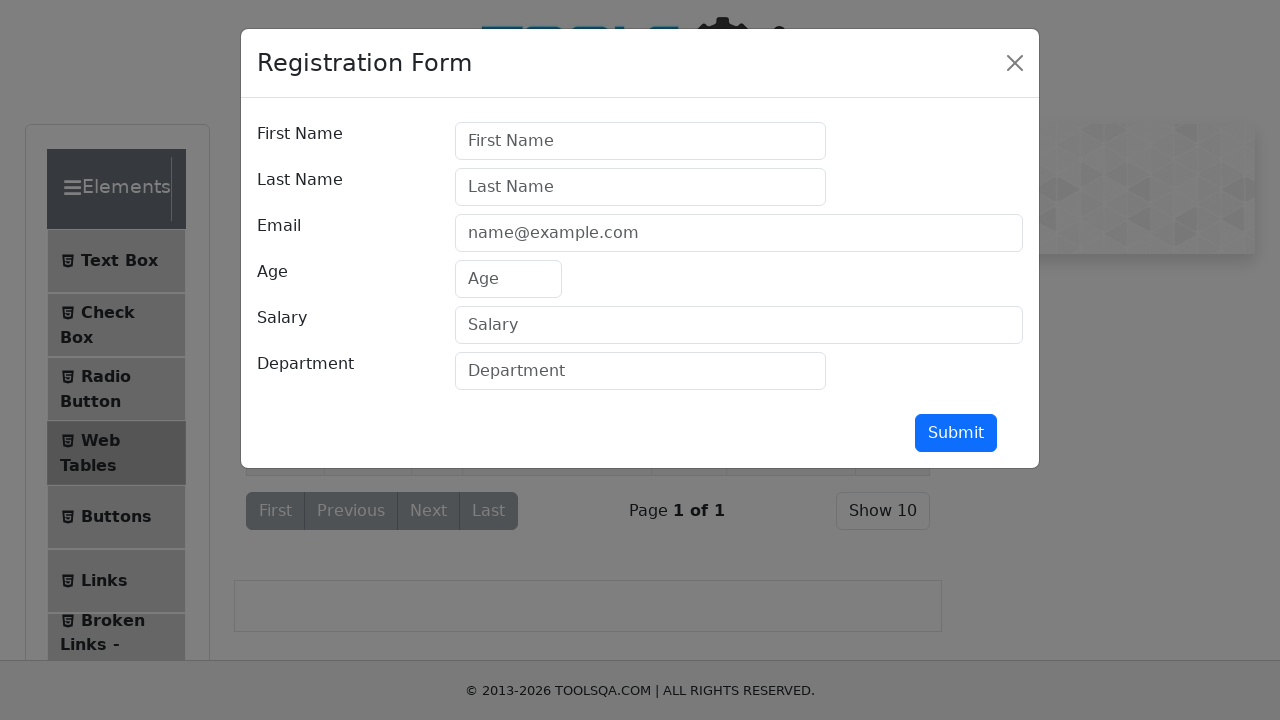